Tests drag and drop functionality by dragging a draggable element and dropping it onto a droppable target area on the jQuery UI demo page.

Starting URL: https://jqueryui.com/resources/demos/droppable/default.html

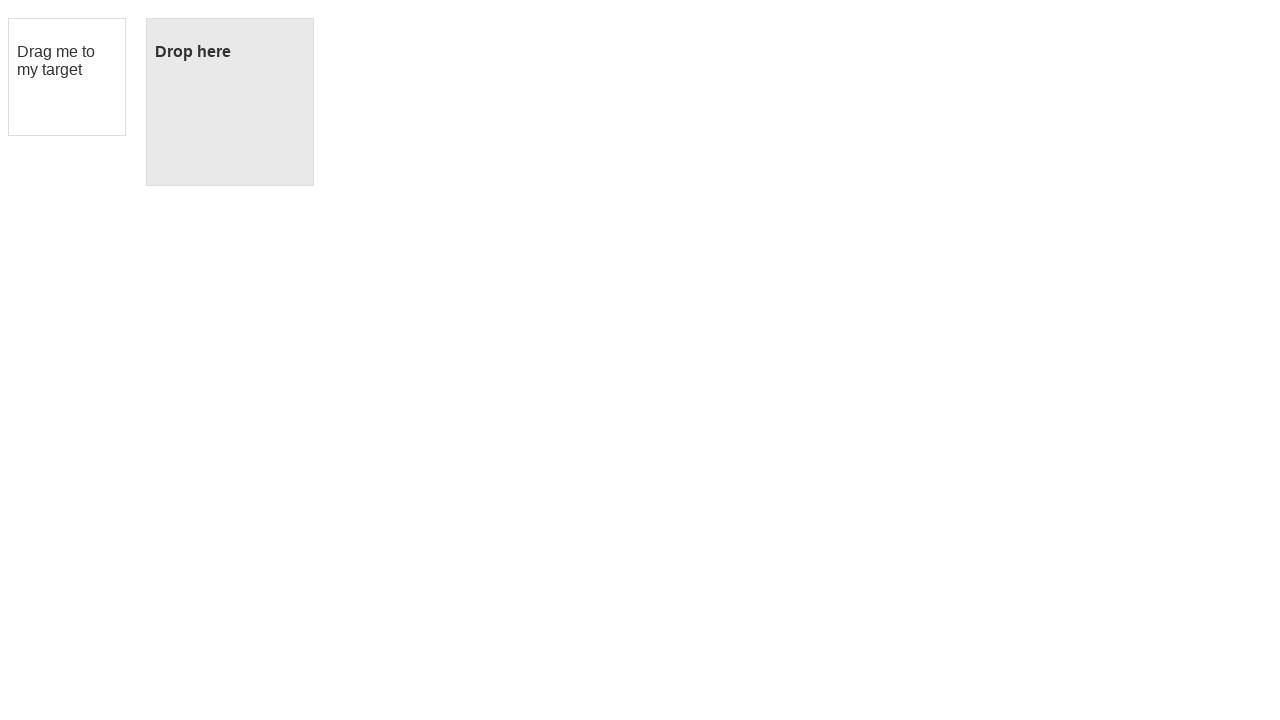

Located the draggable element with id 'draggable'
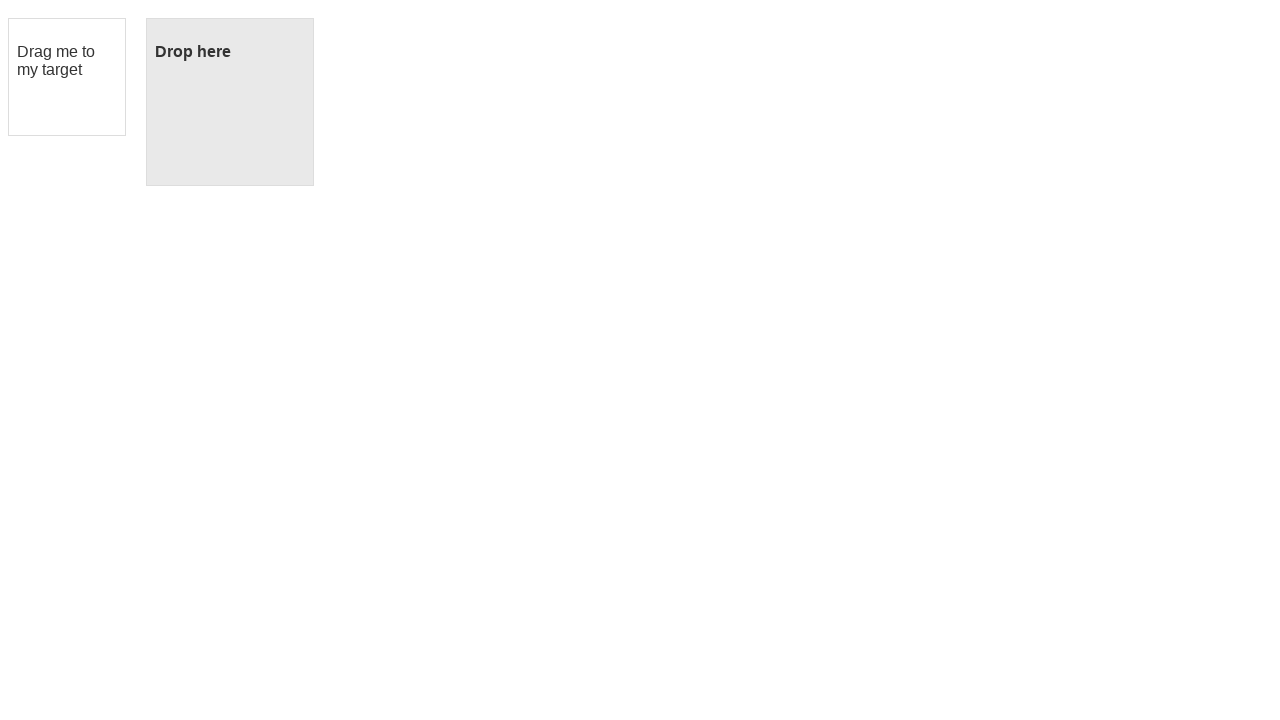

Located the droppable target element with id 'droppable'
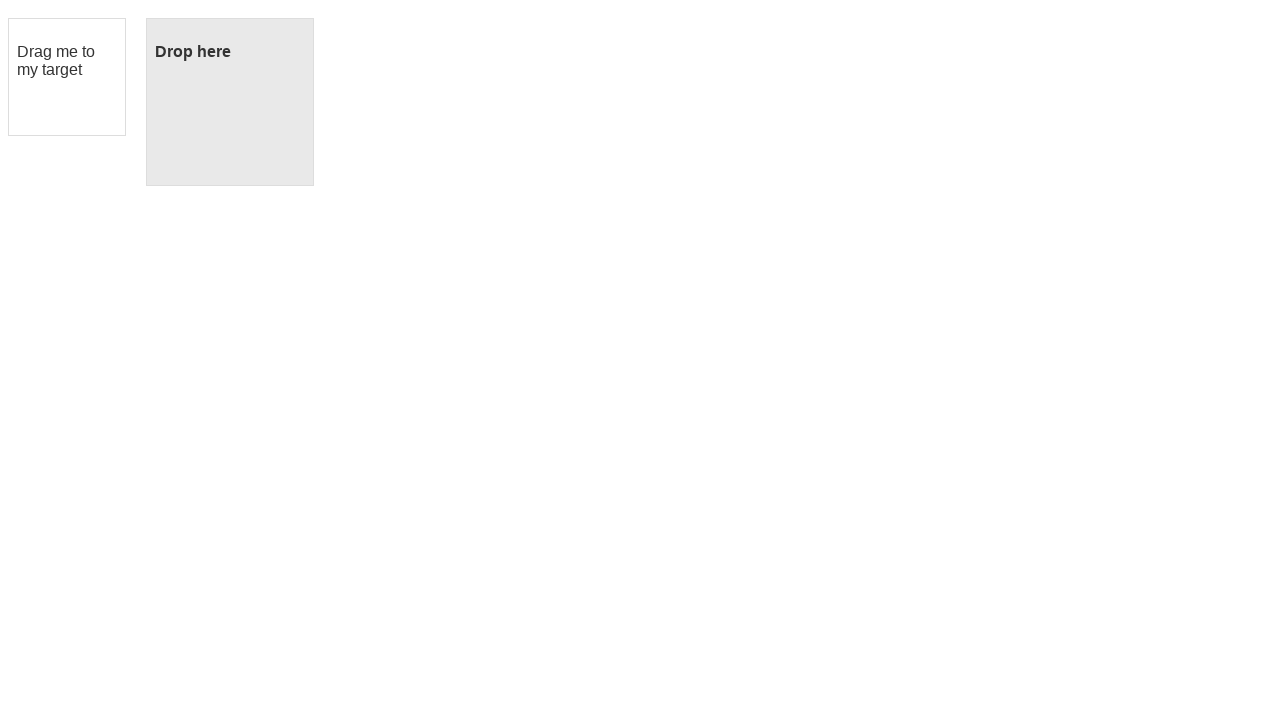

Dragged the draggable element onto the droppable target at (230, 102)
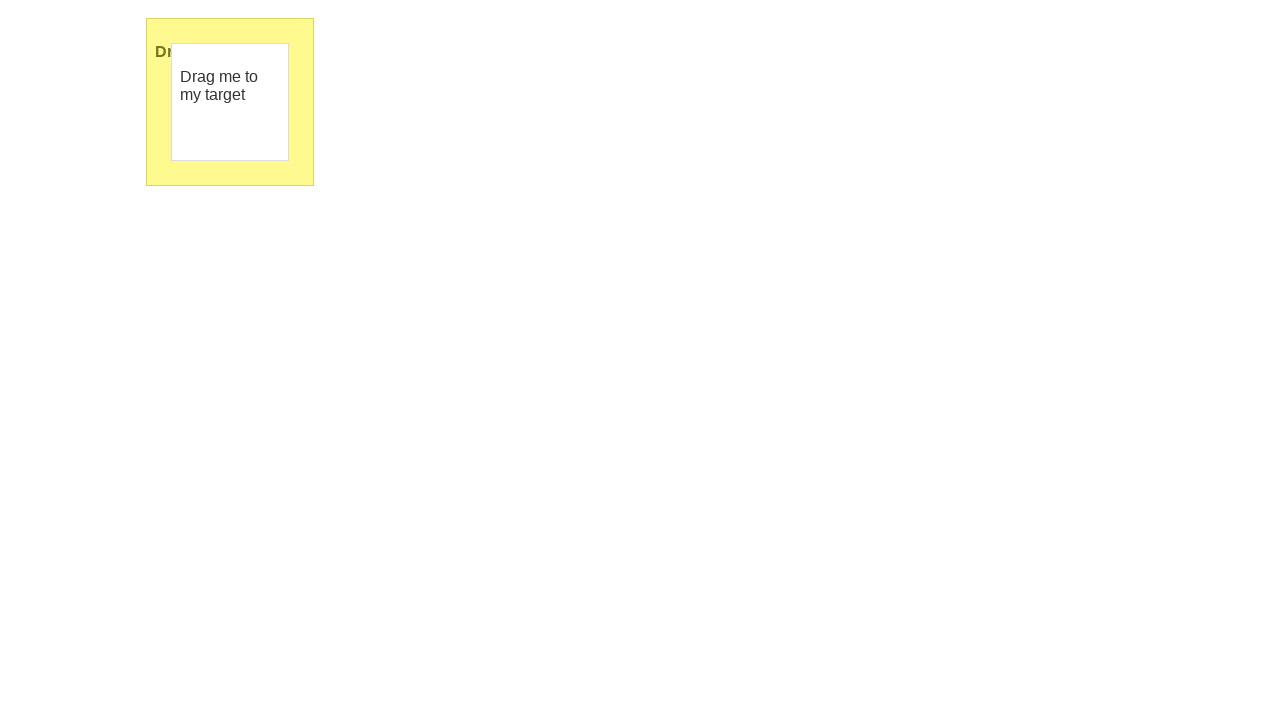

Confirmed drop was successful - droppable element now shows 'Dropped!' text
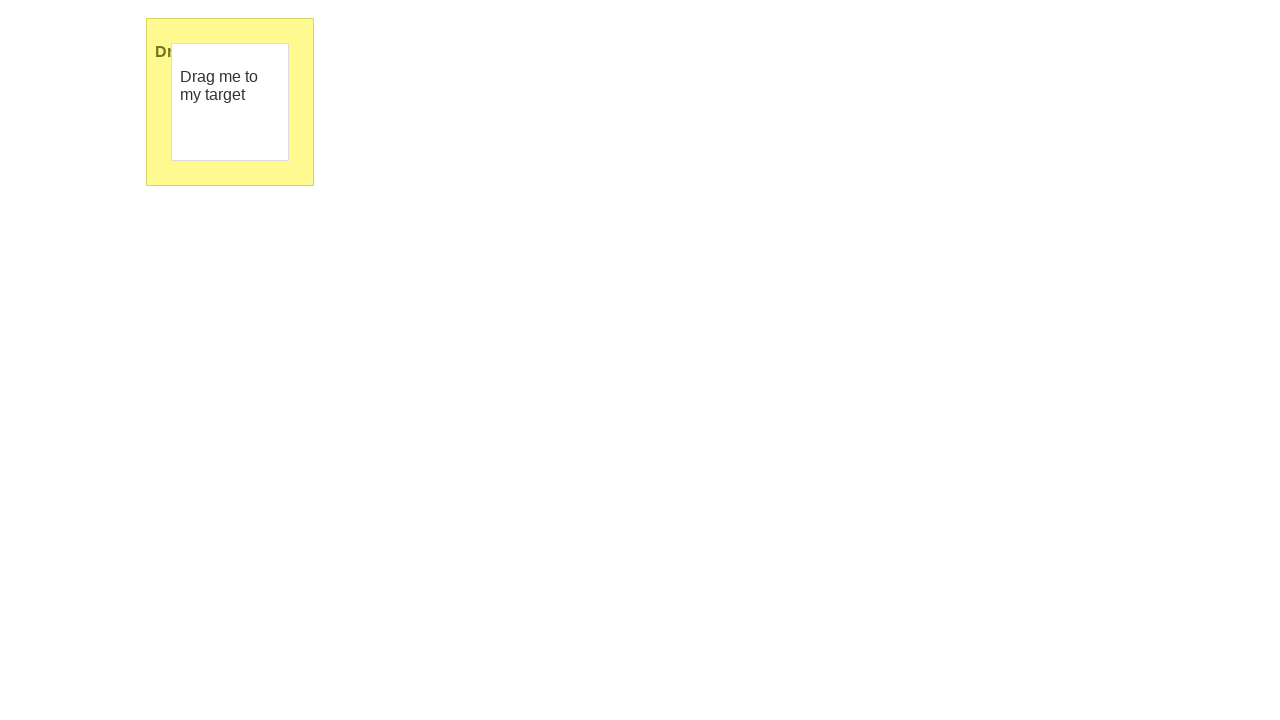

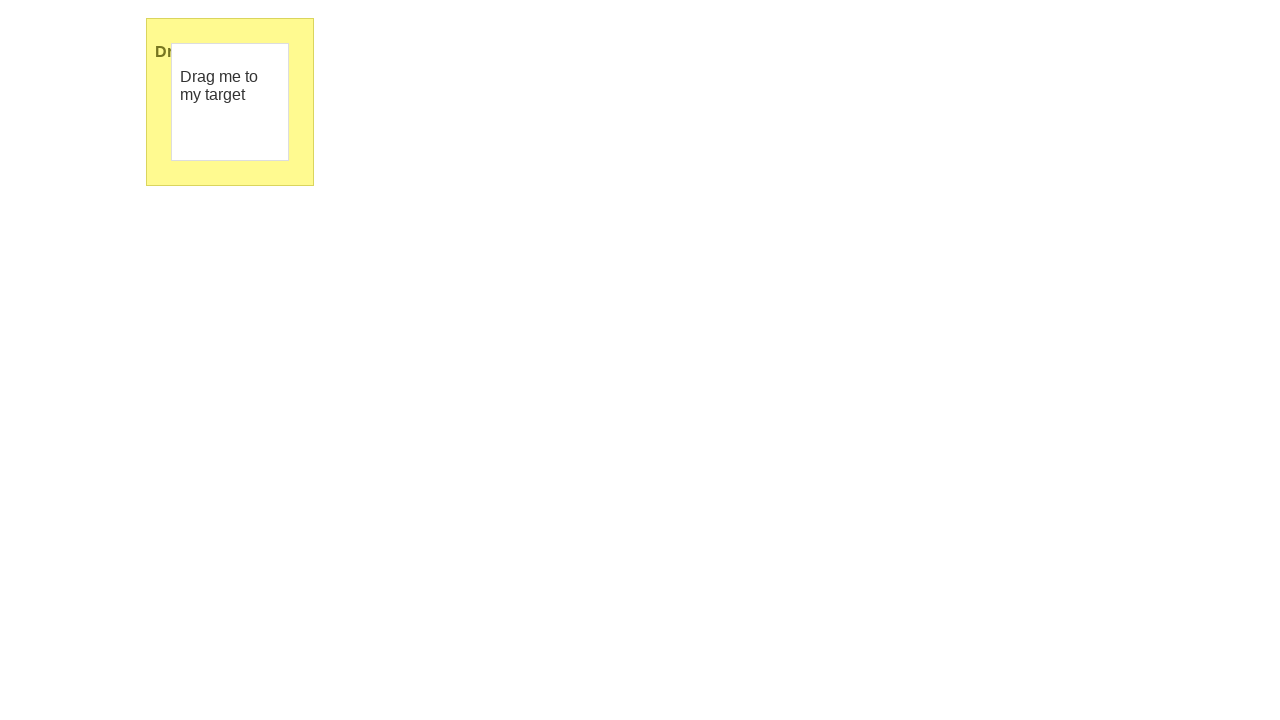